Tests scrolling to the bottom of a webpage using JavaScript execution

Starting URL: http://v.sogou.com

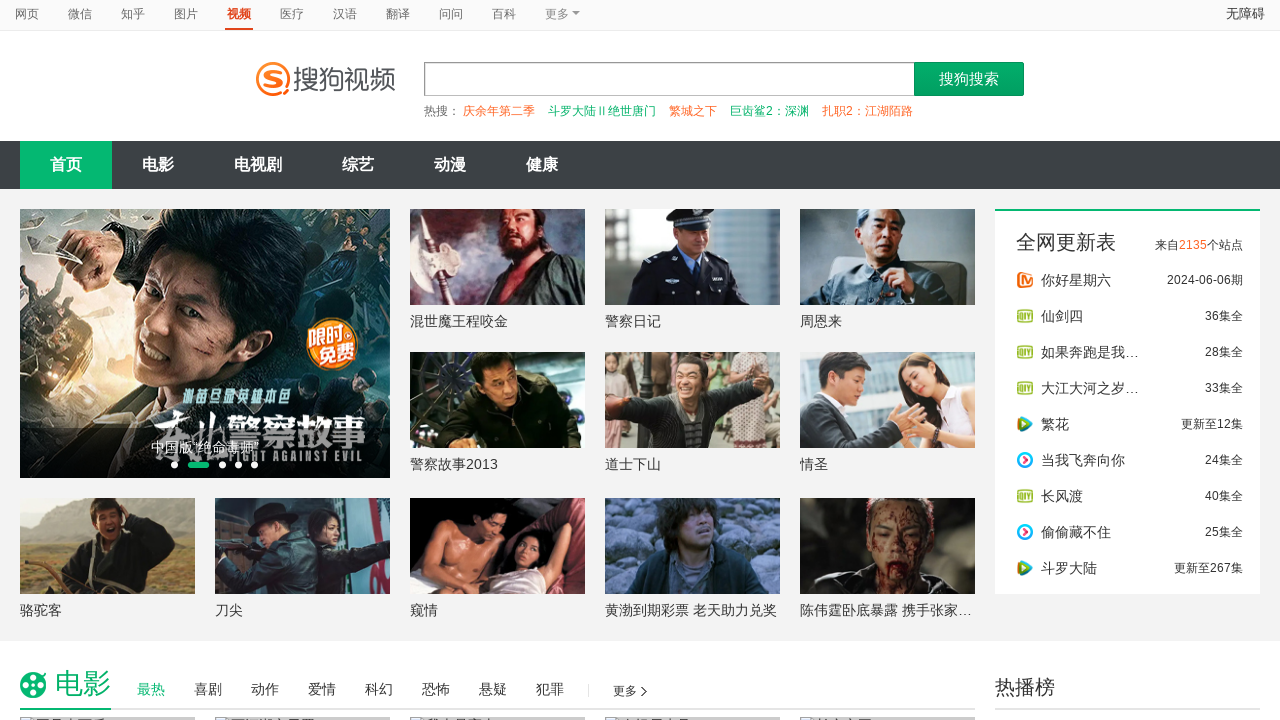

Scrolled to the bottom of the page using JavaScript
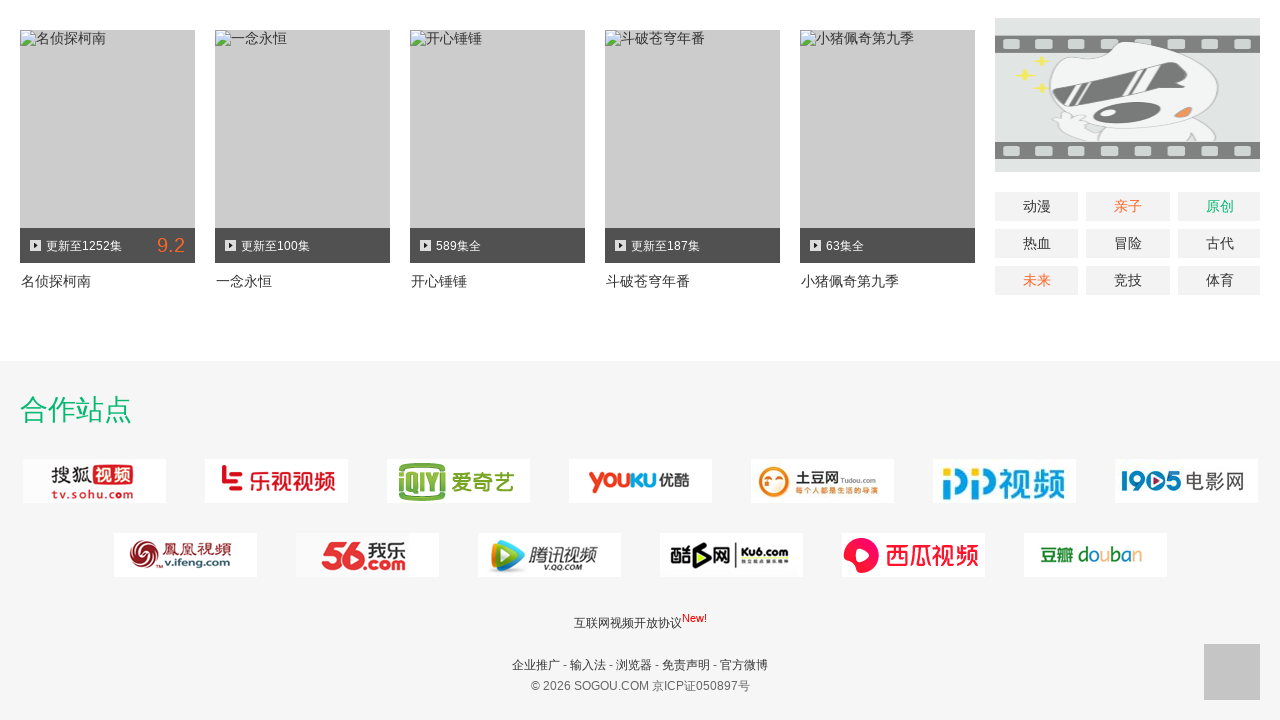

Waited 3 seconds for scroll action to complete
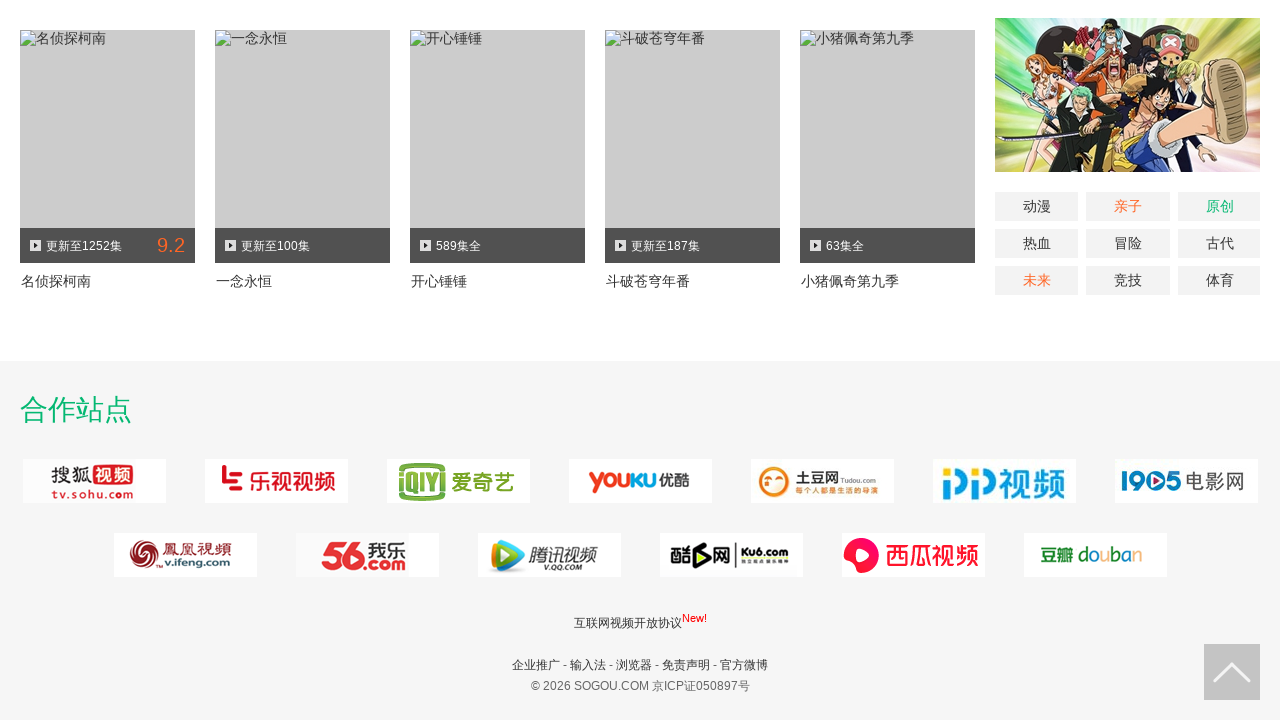

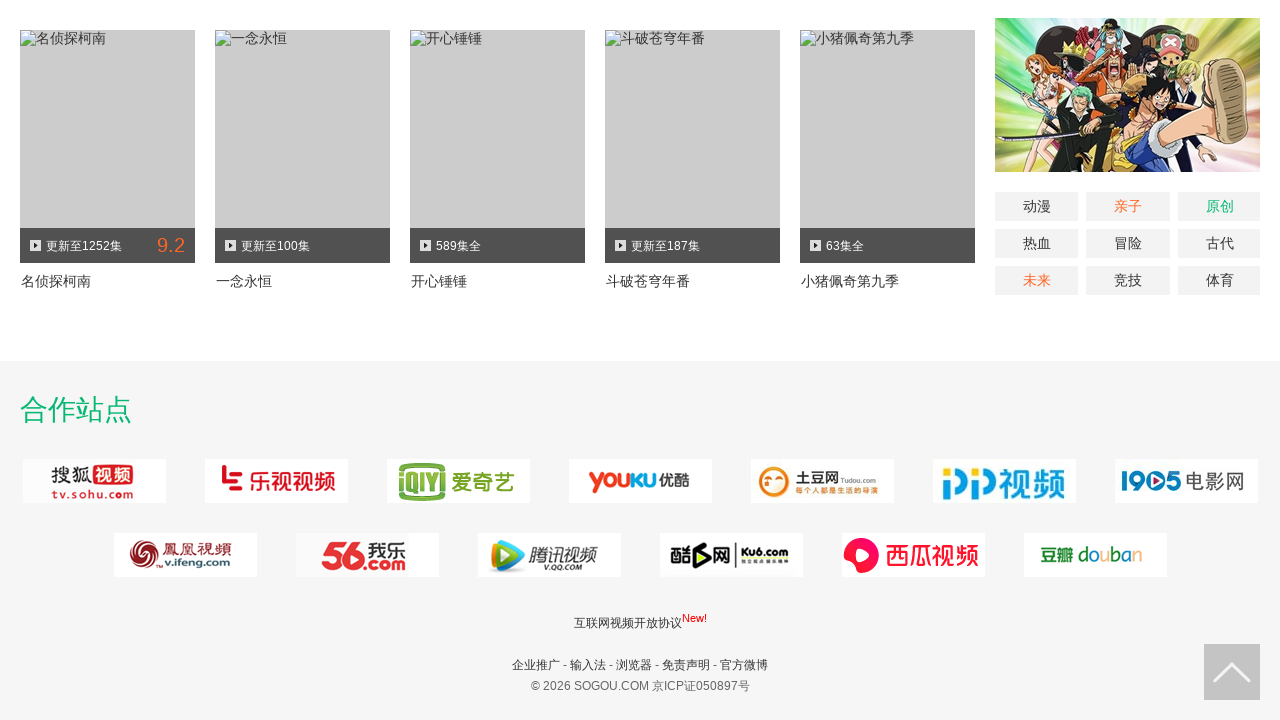